Navigates to an Angular demo application and clicks the primary button. The original test was designed to intercept and fail specific network requests using CDP, but the core browser actions are navigation and clicking.

Starting URL: https://rahulshettyacademy.com/angularAppdemo/

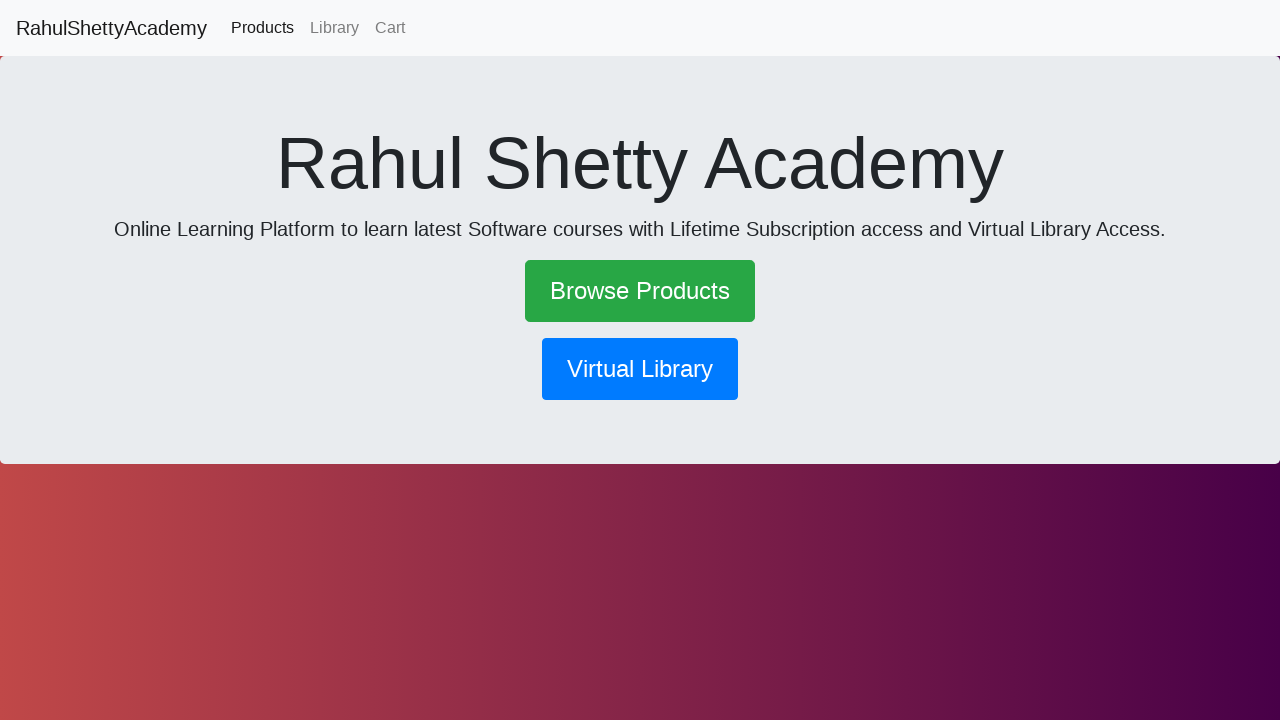

Navigated to Angular demo application
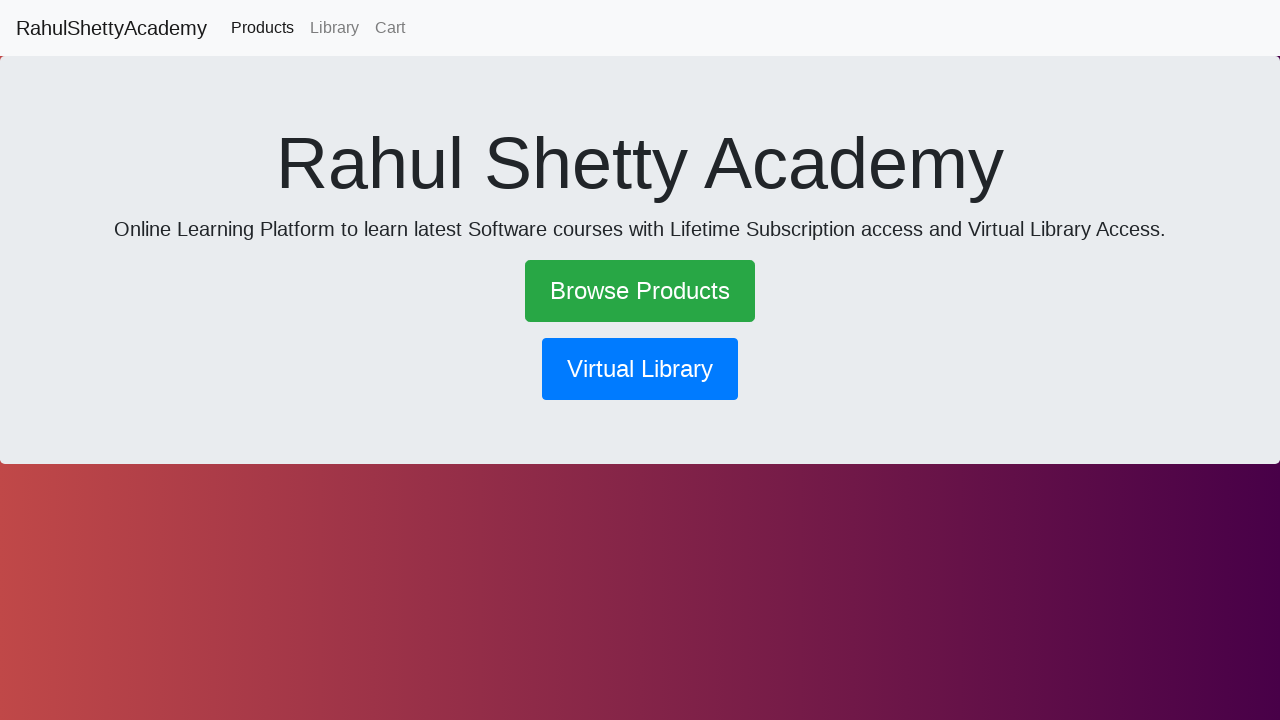

Clicked the primary button at (640, 369) on .btn-primary
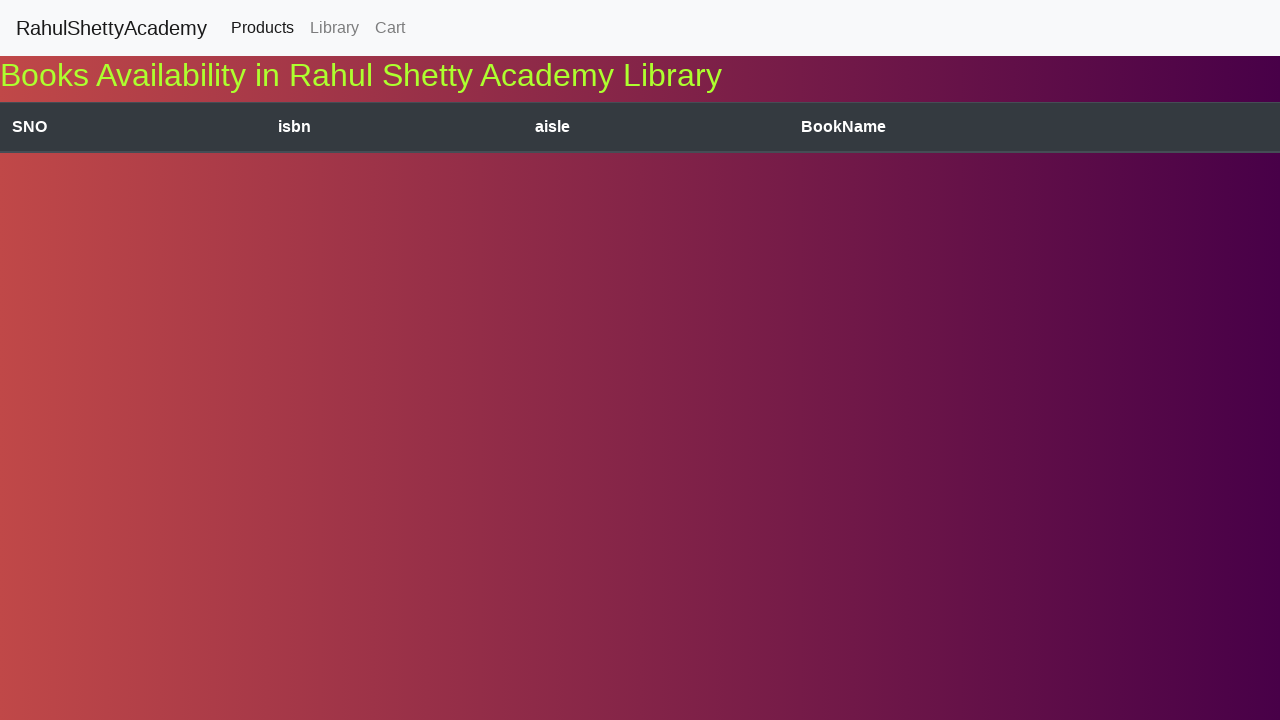

Waited for network to become idle
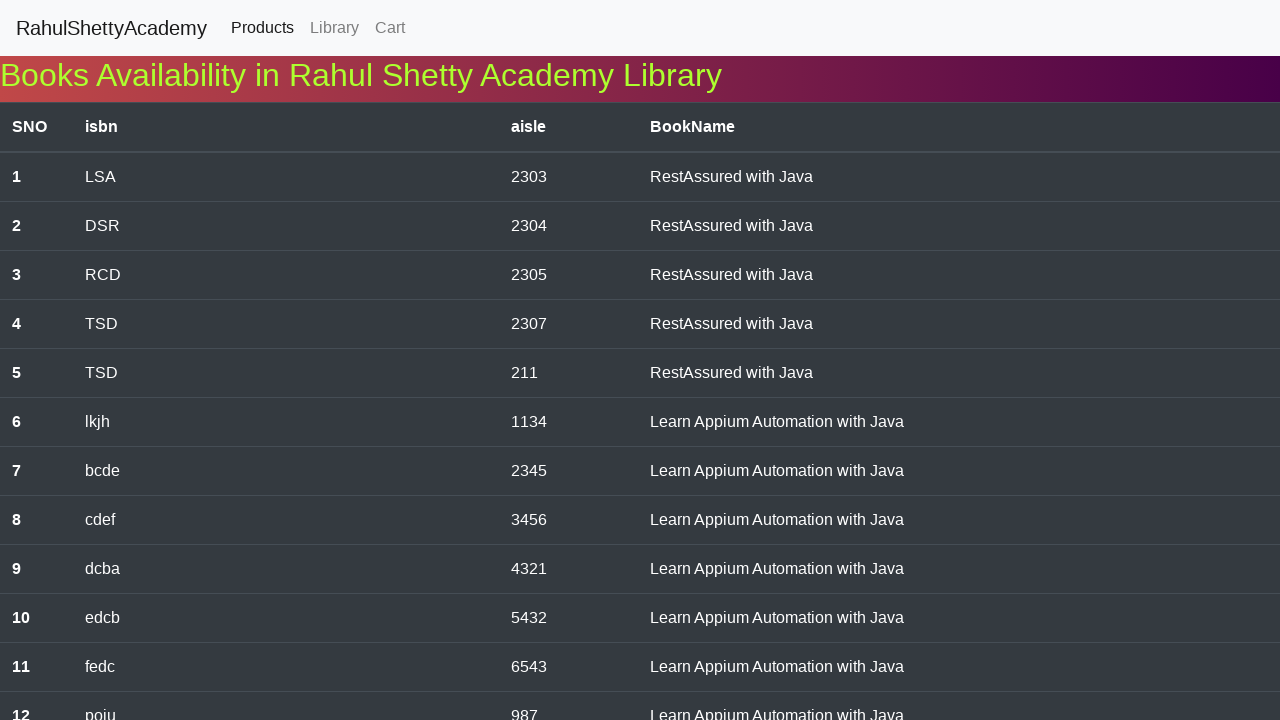

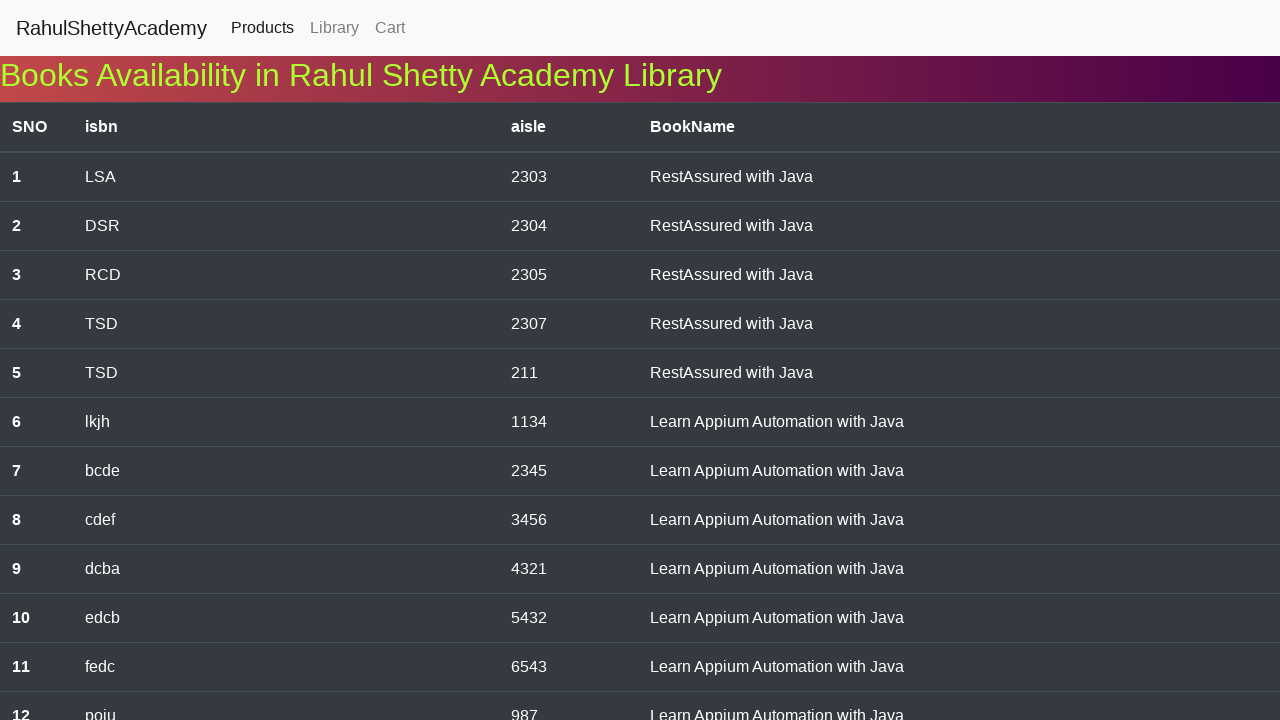